Tests window handling by clicking a link that opens a new tab, switching to the new tab to verify its content, then switching back to the original tab to verify the URL.

Starting URL: https://the-internet.herokuapp.com/windows

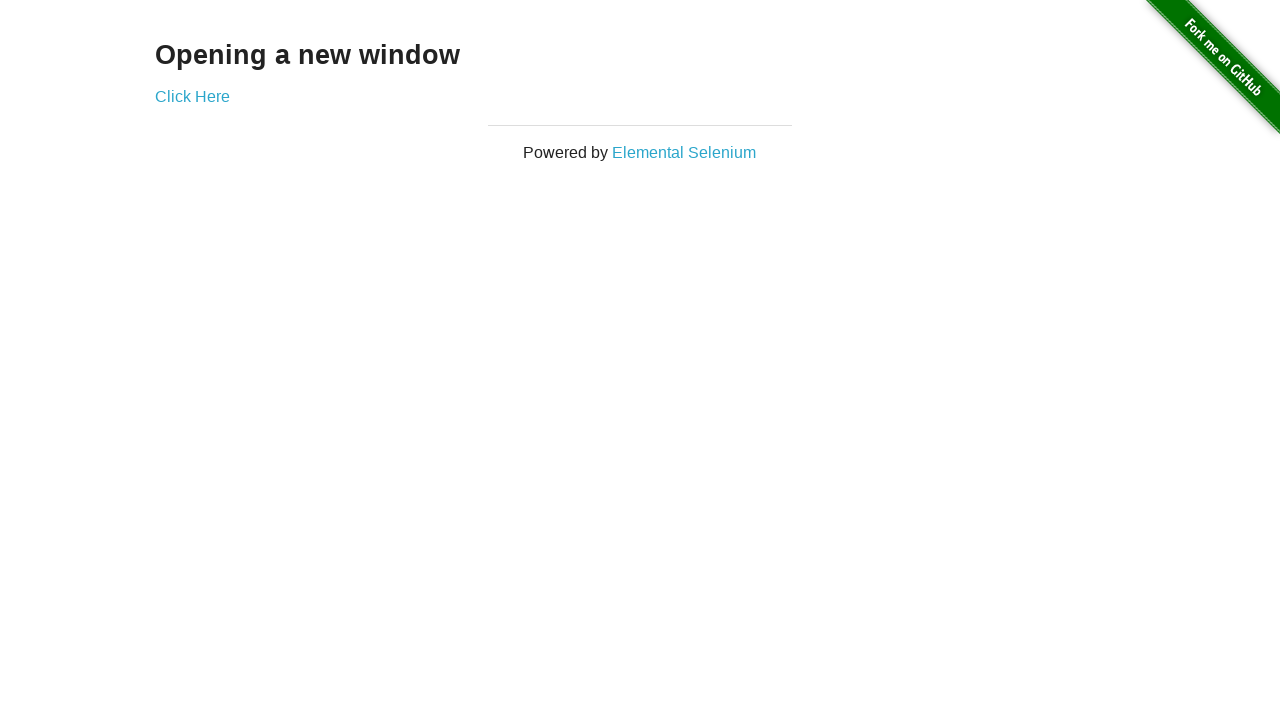

Verified heading text 'Opening a new window' on initial page
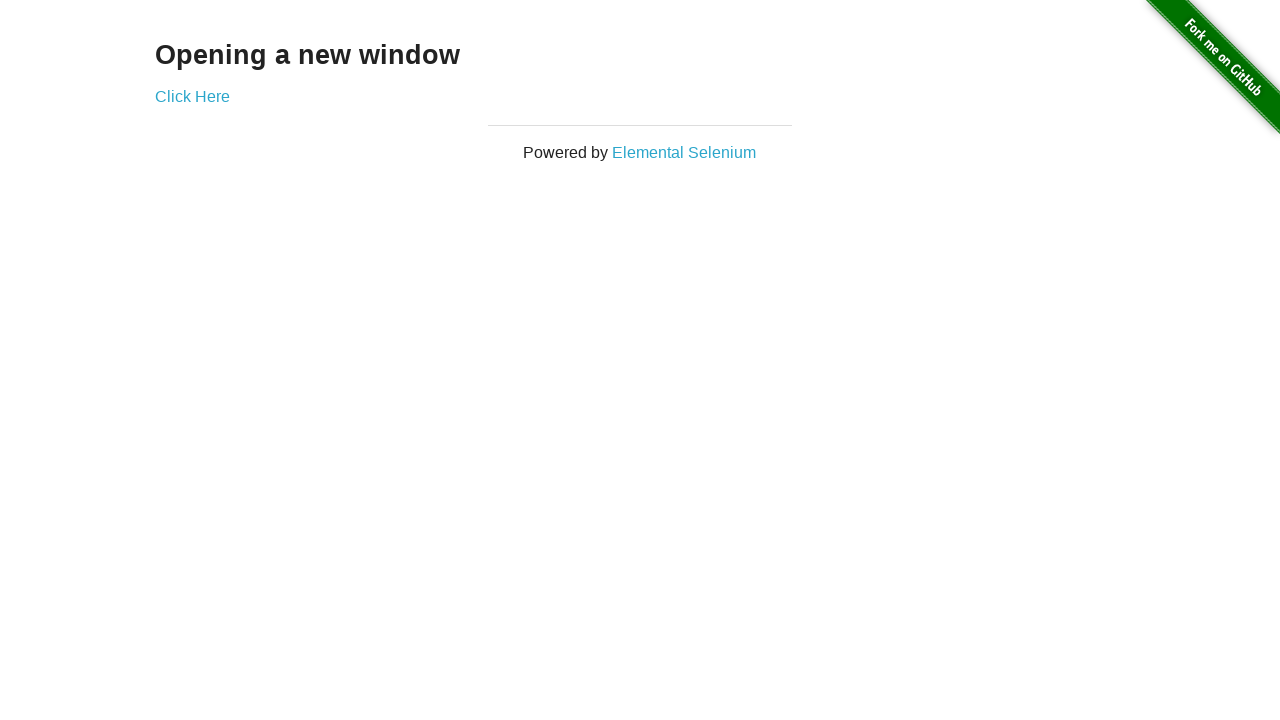

Clicked 'Click Here' link to open new tab at (192, 96) on xpath=//*[text()='Click Here']
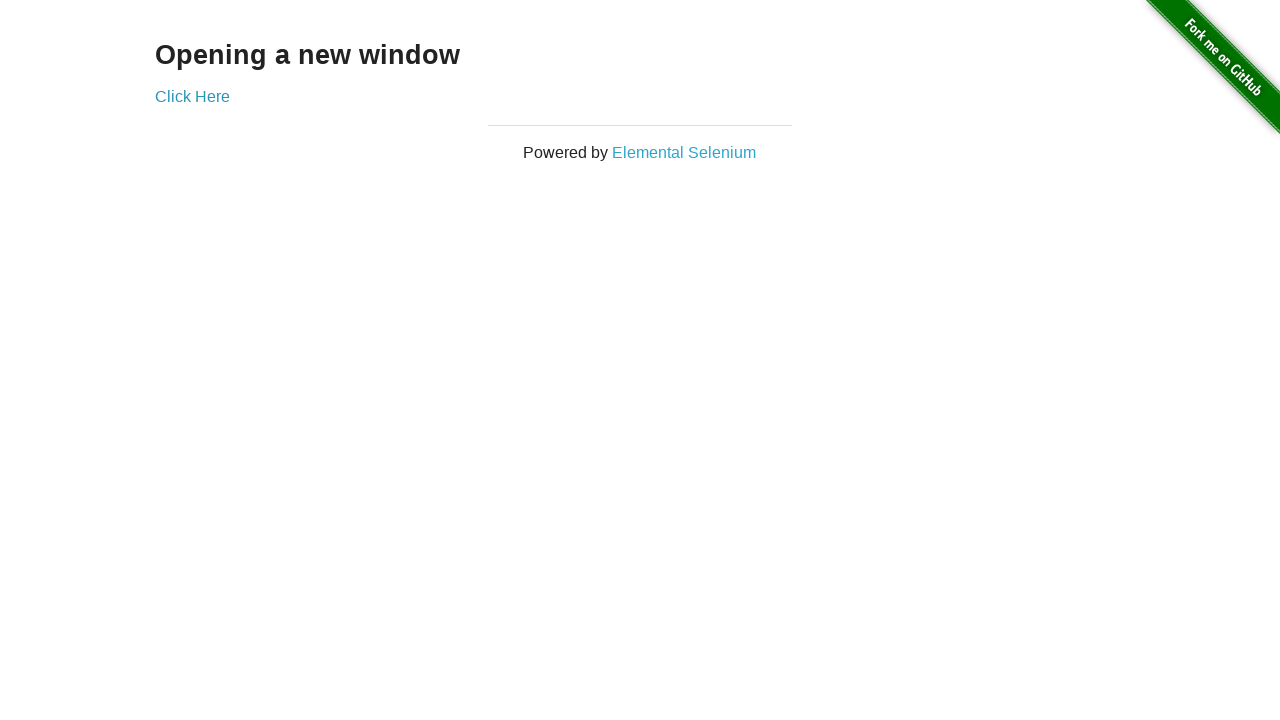

Captured new page/tab object
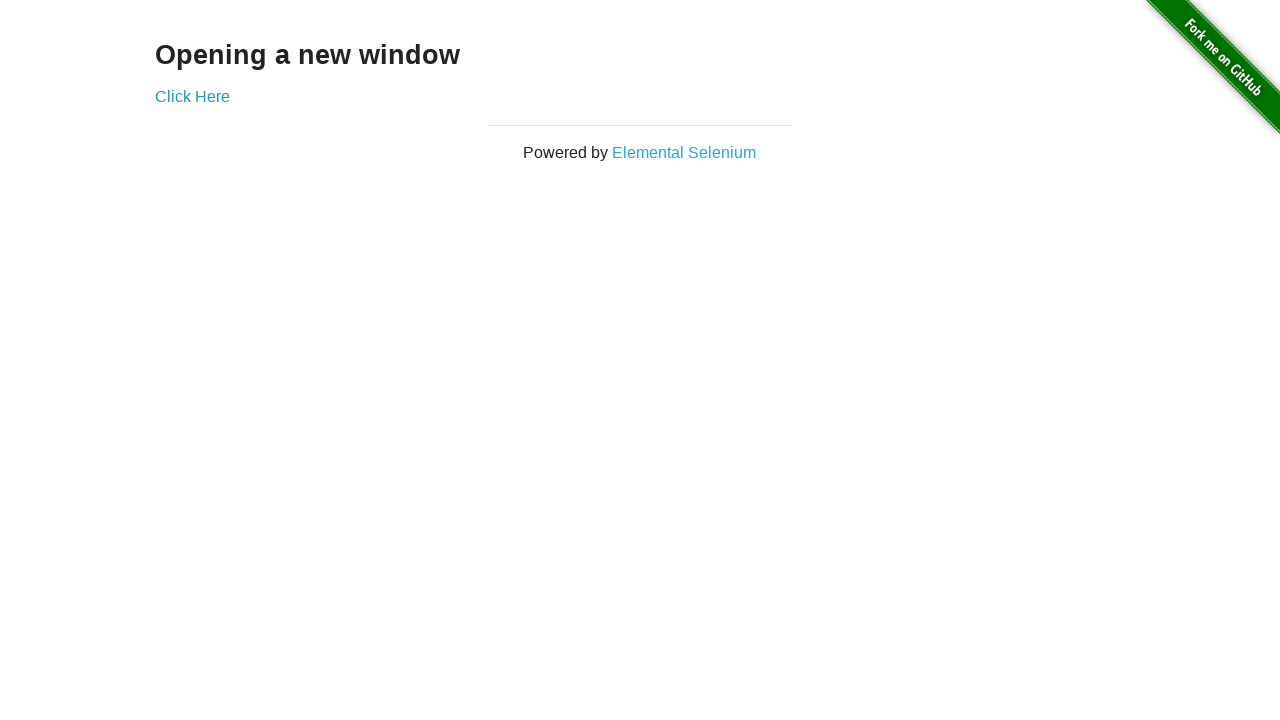

New page load state completed
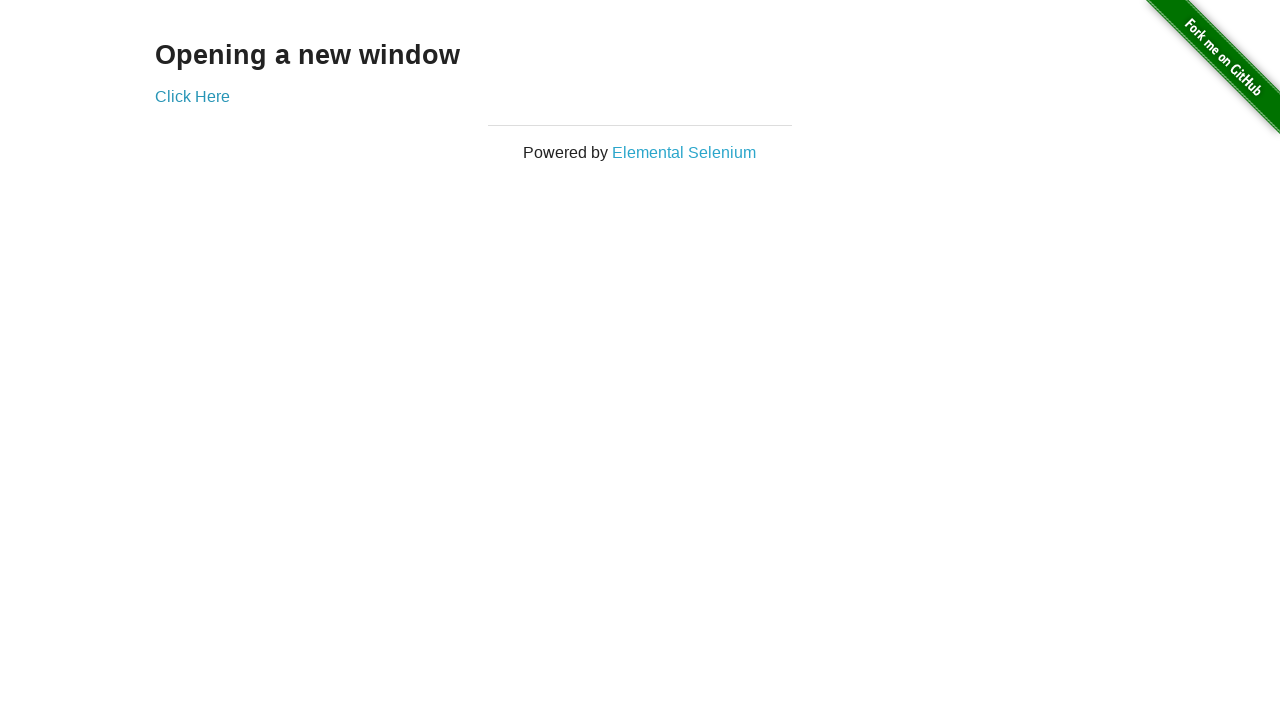

Verified heading text 'New Window' on new page
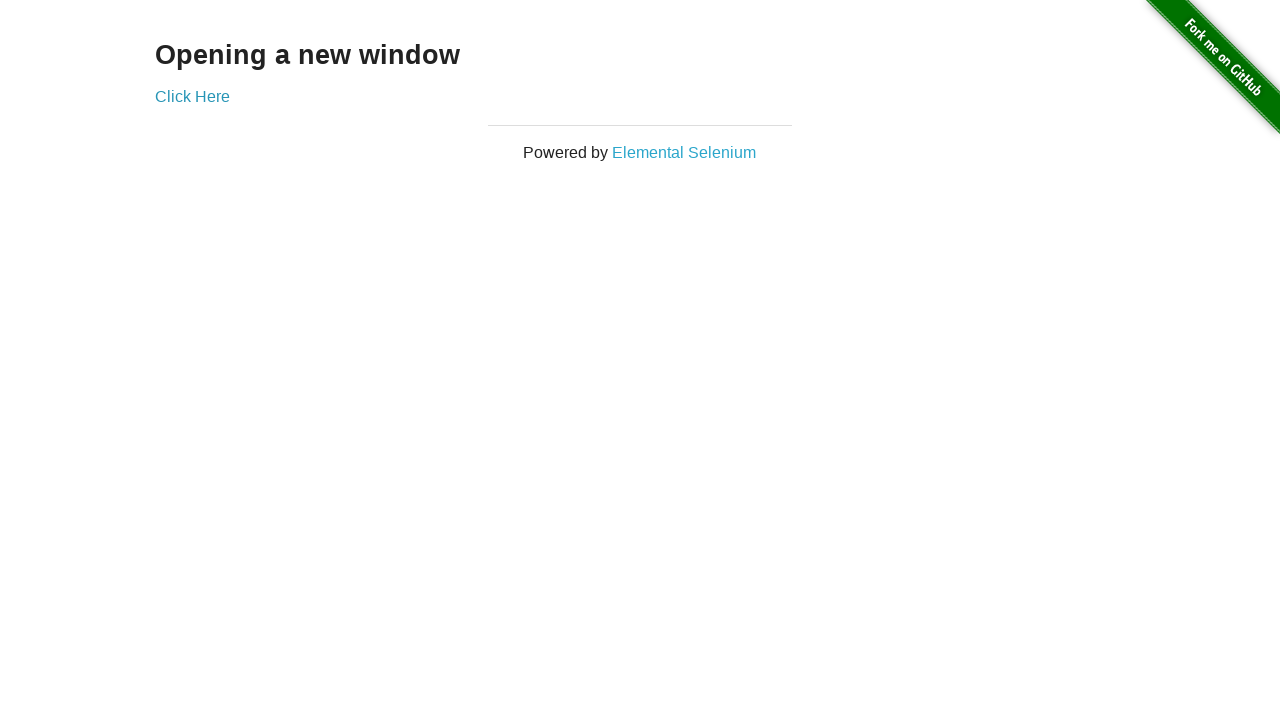

Switched back to original tab
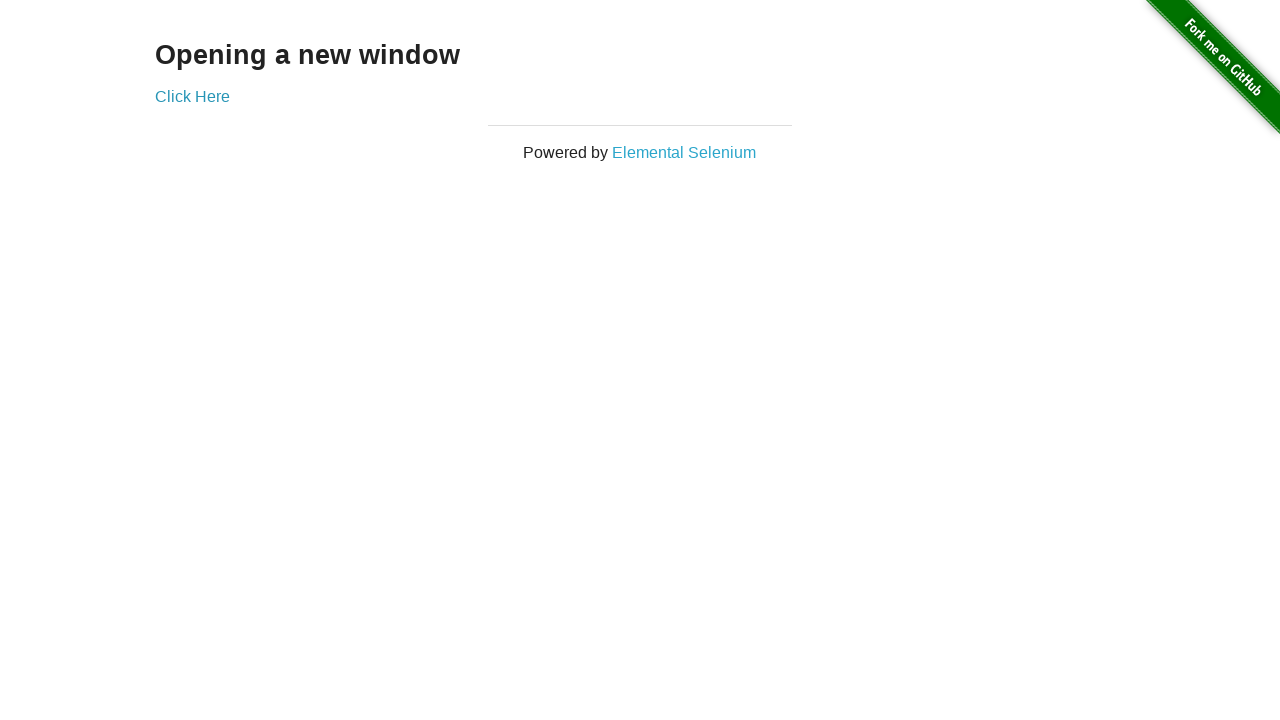

Verified original page URL is 'https://the-internet.herokuapp.com/windows'
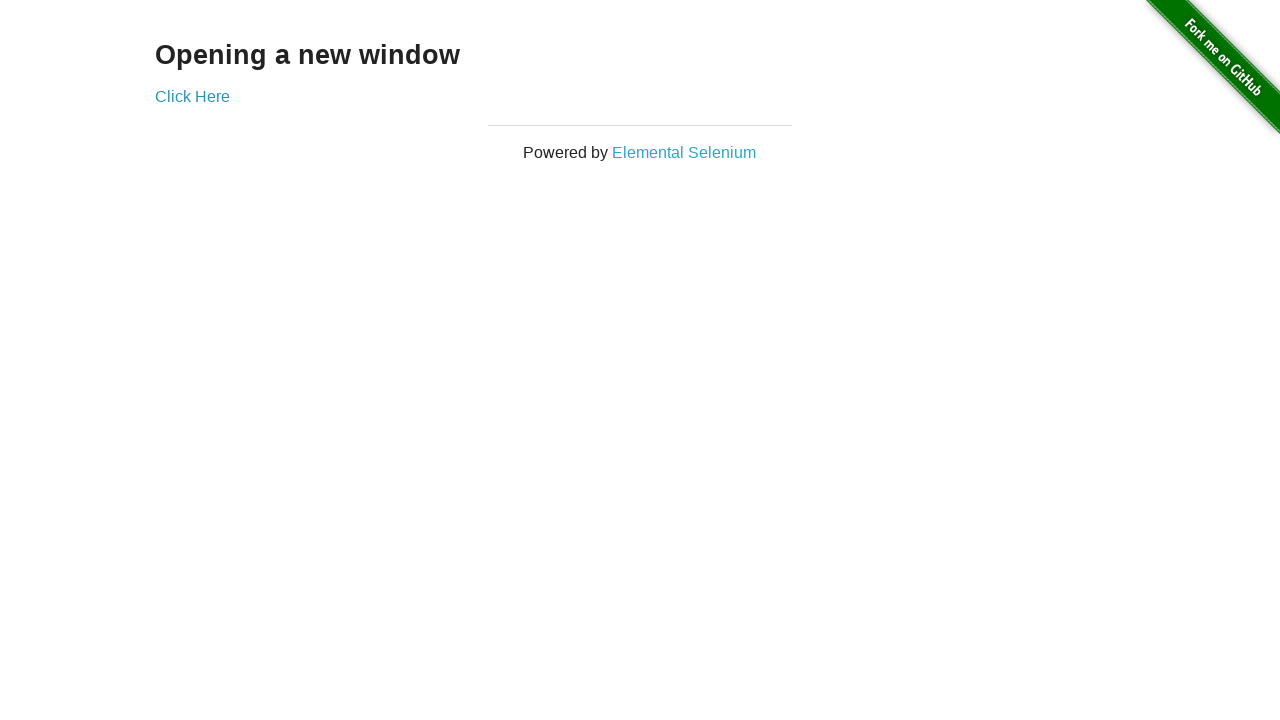

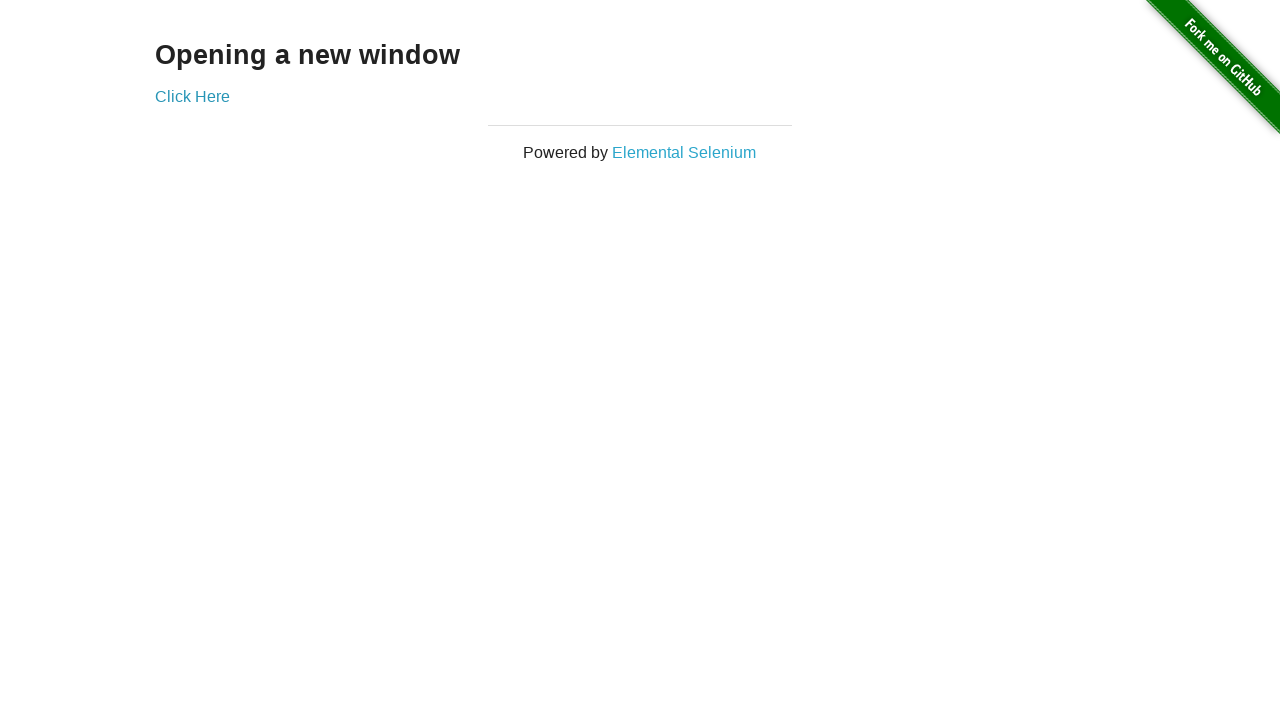